Navigates to OpenCart demo site and verifies the page loads by checking for footer elements. Demonstrates element finding behavior when elements don't exist.

Starting URL: https://naveenautomationlabs.com/opencart/

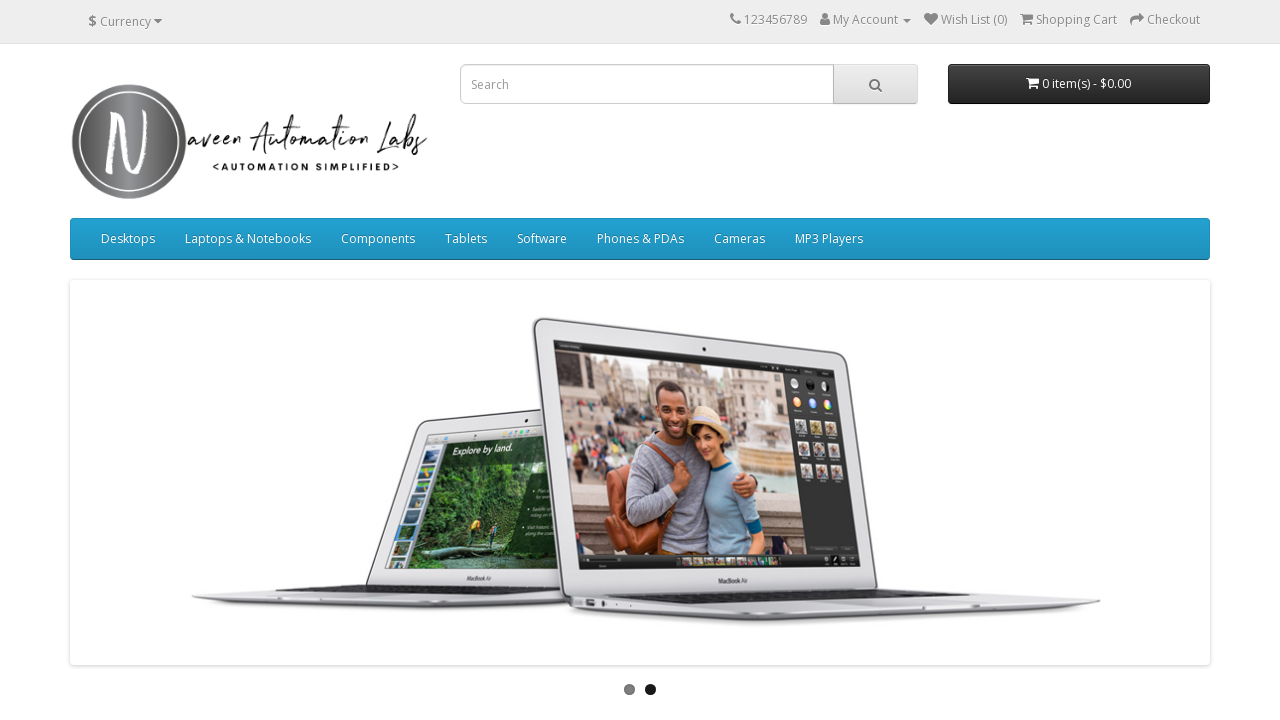

Waited for page to load (domcontentloaded state)
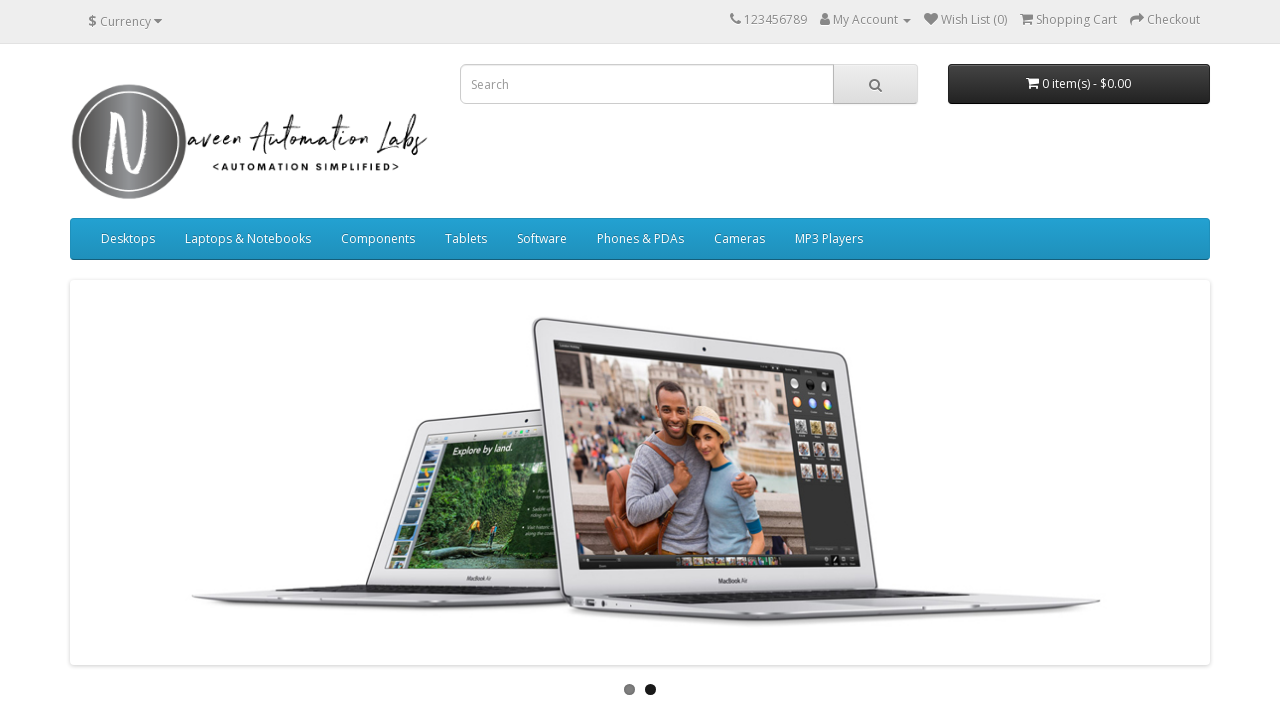

Found 16 footer links
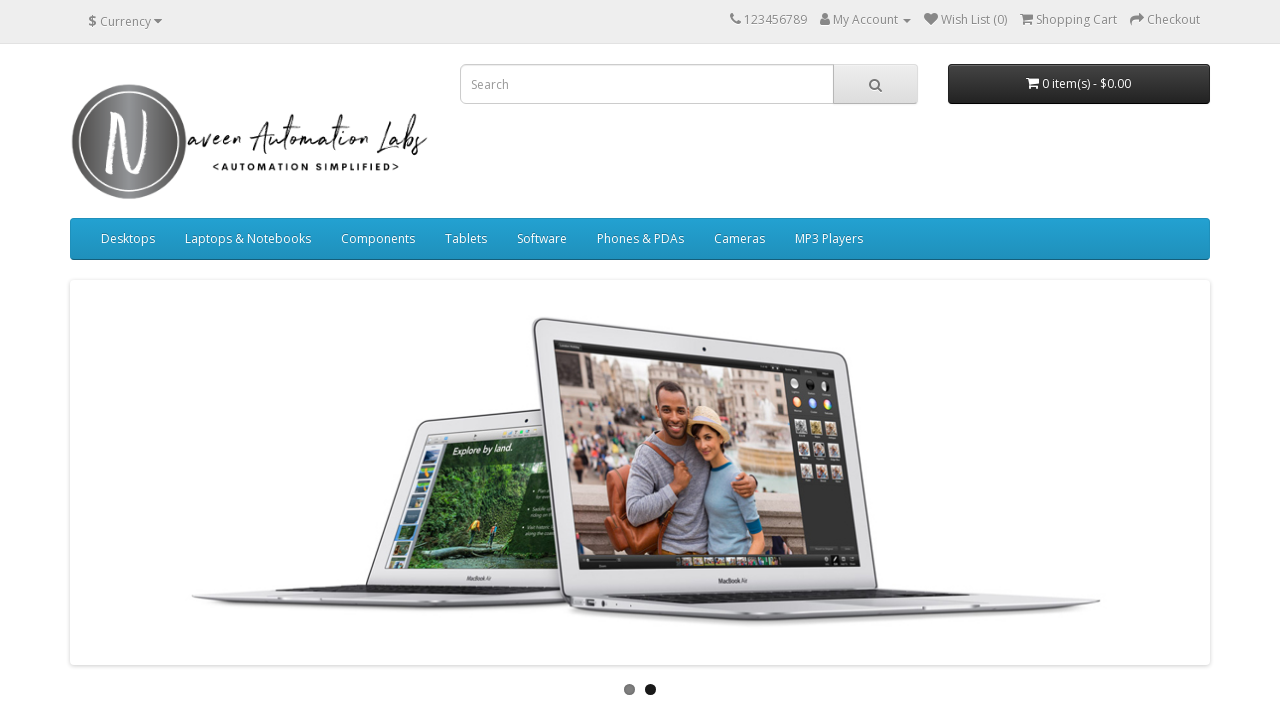

Search box is visible on the page
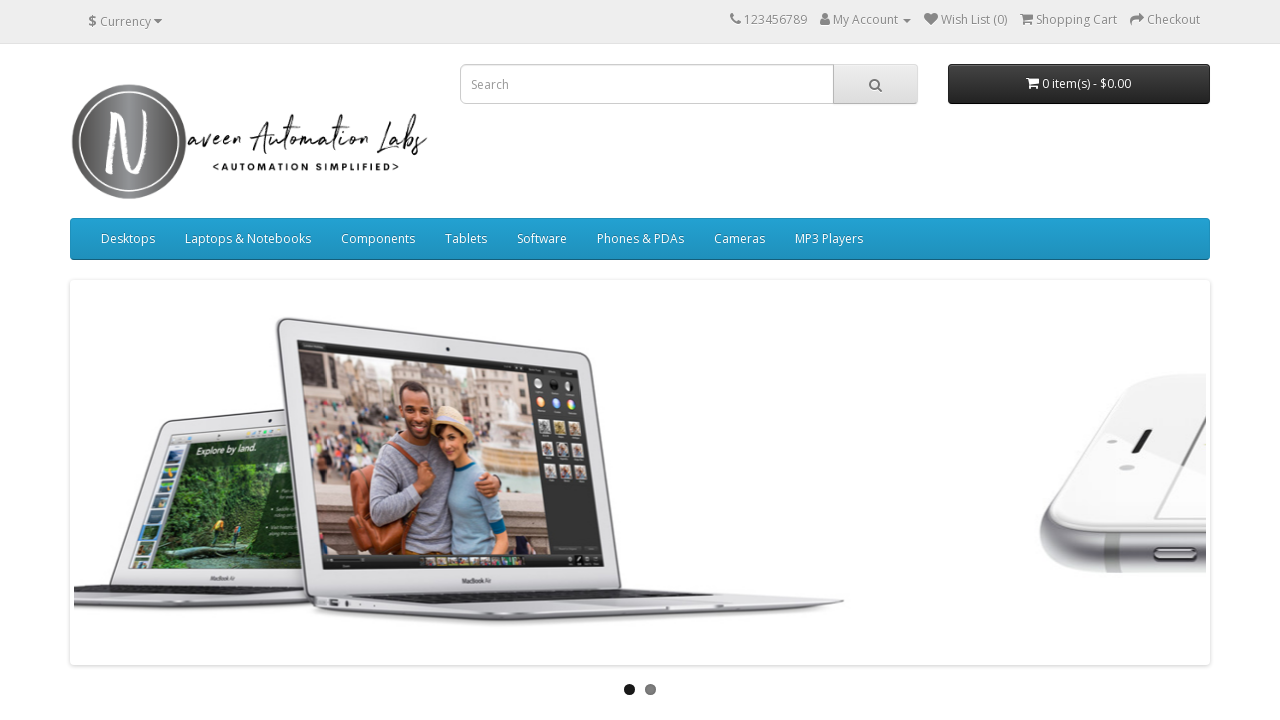

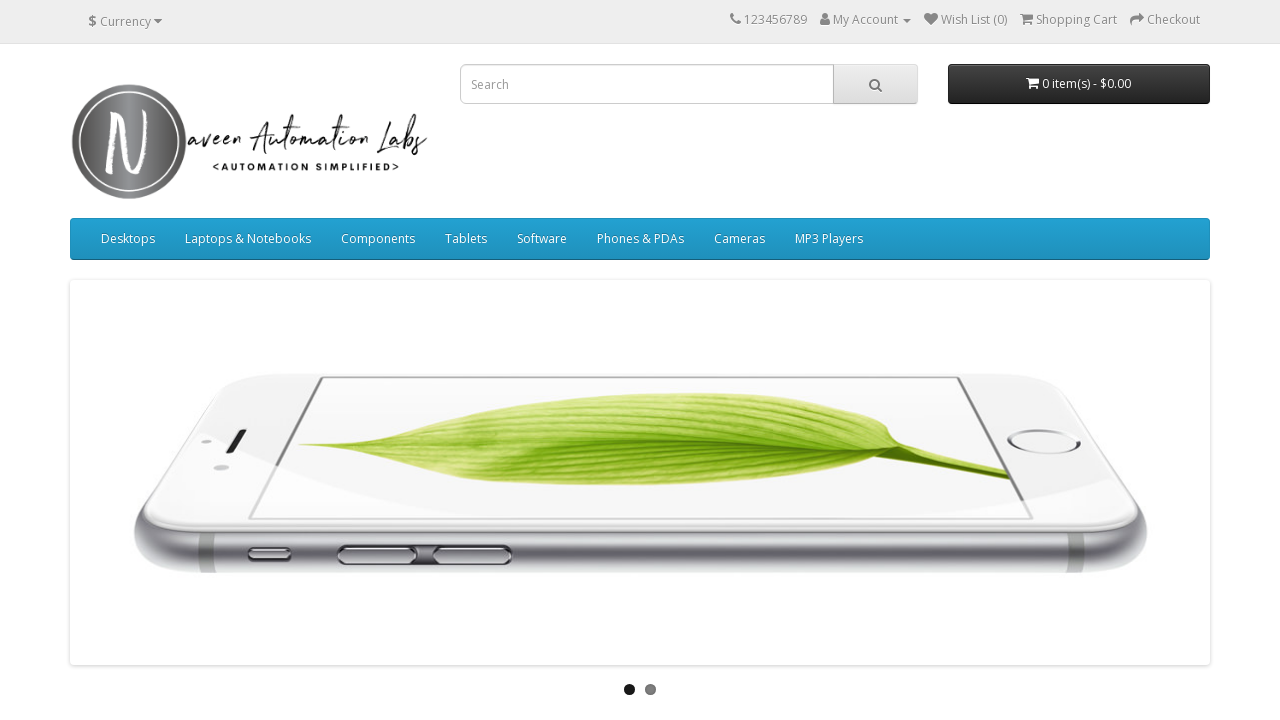